Tests form interaction on a training page by entering text into an input field and clicking a button

Starting URL: https://techstepacademy.com/training-ground

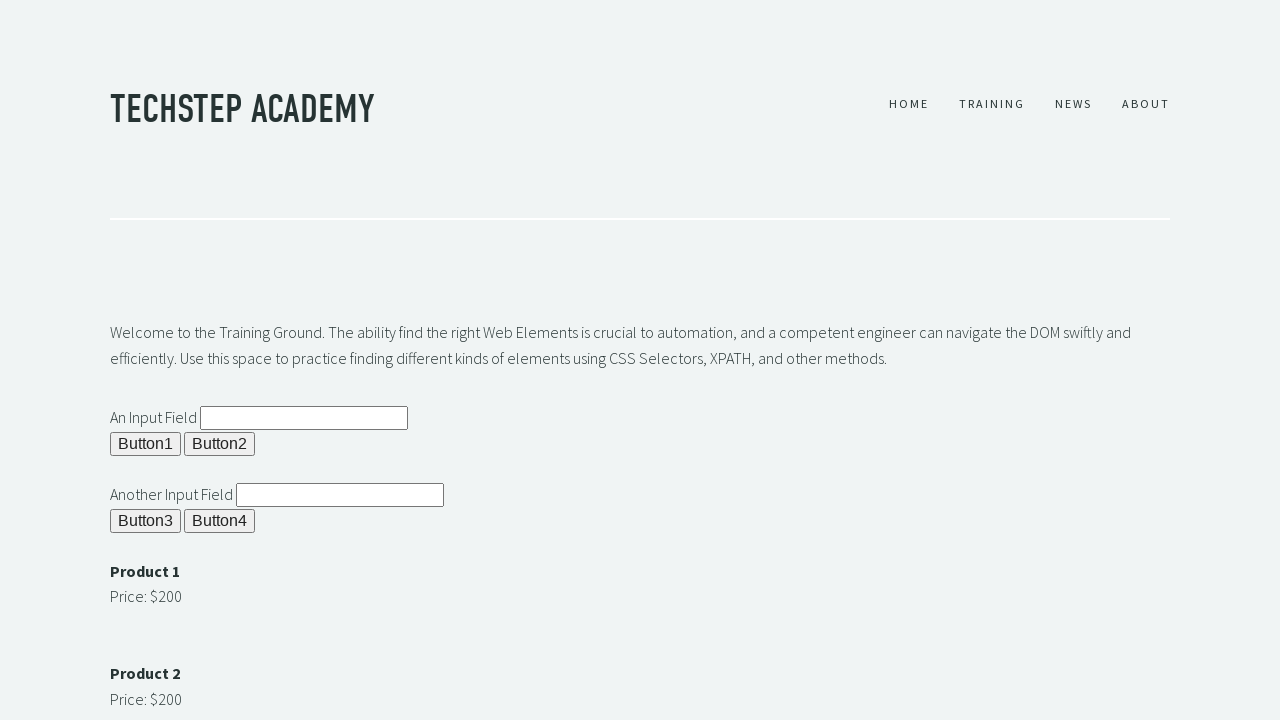

Filled second input field with 'Test' on input#ipt2
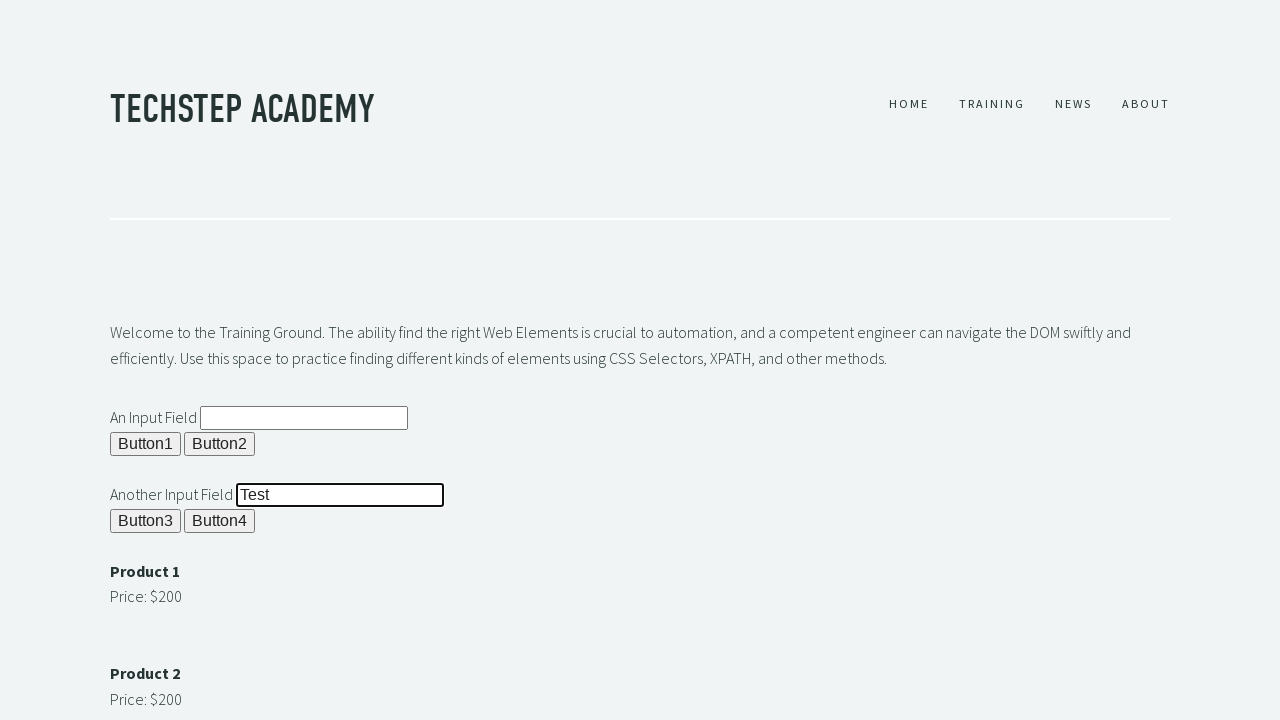

Clicked button 4 at (220, 521) on xpath=//button[@id='b4']
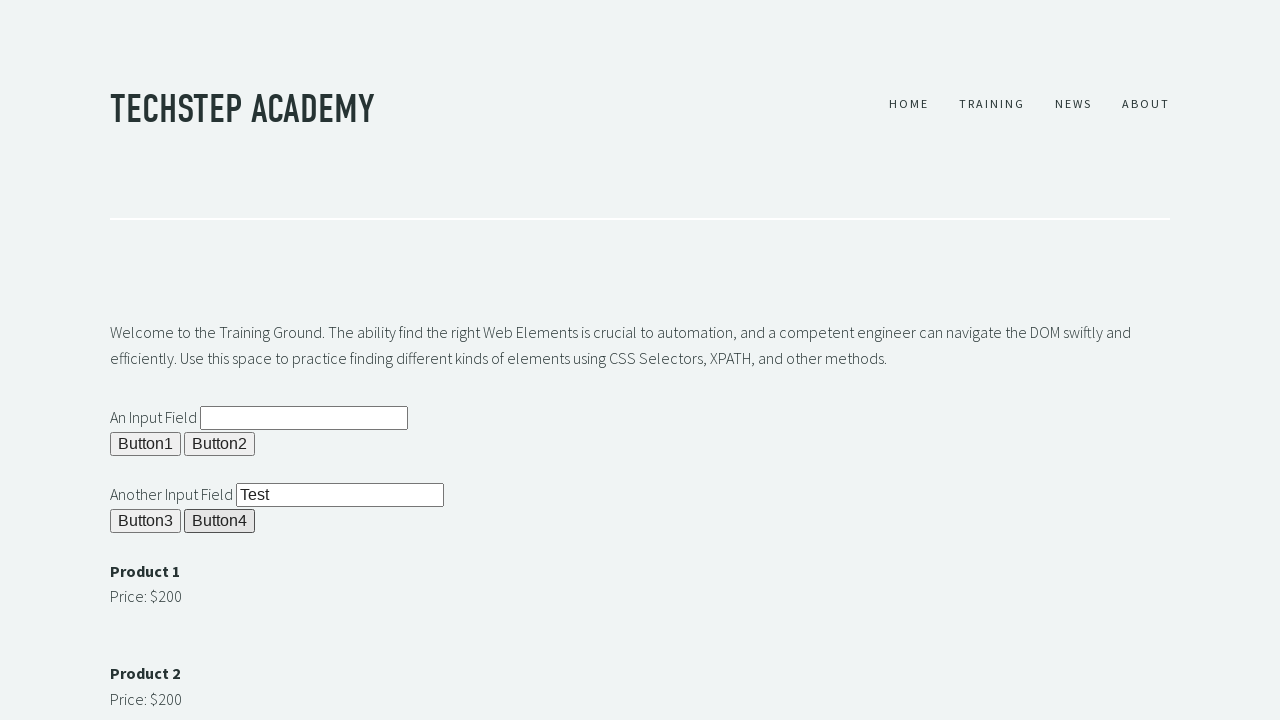

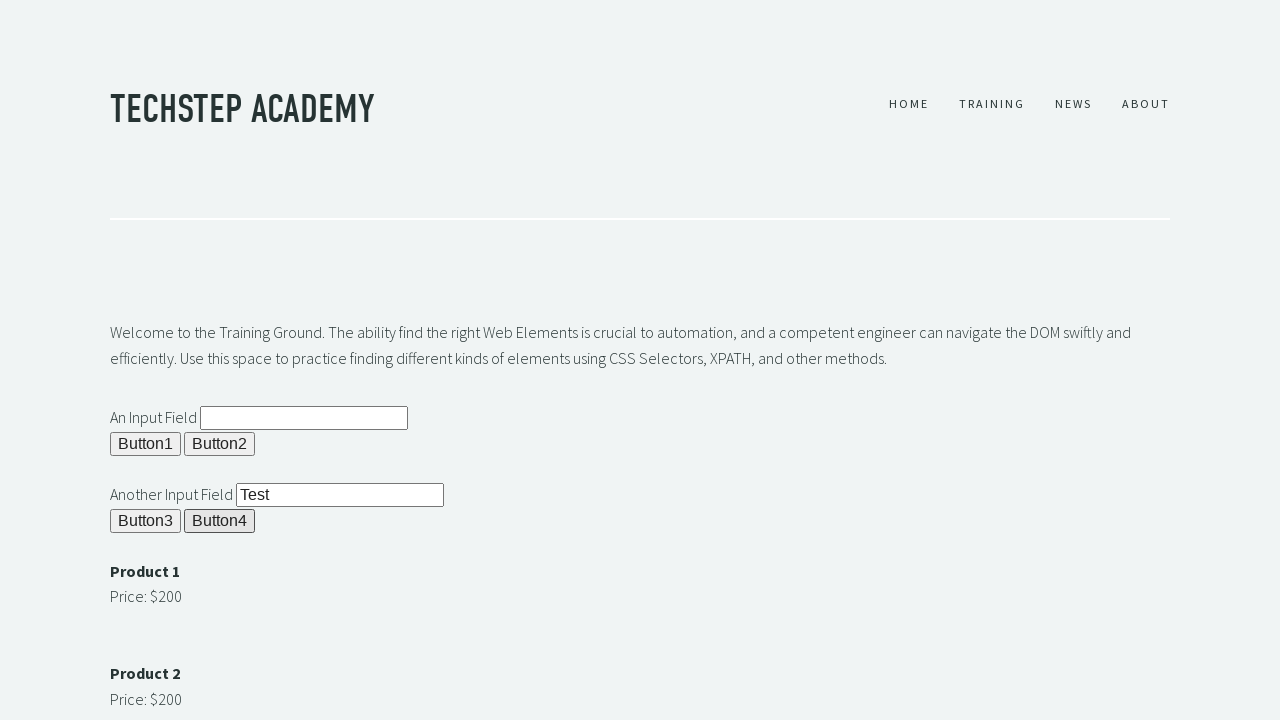